Gets text content from an element located by class name

Starting URL: http://only-testing-blog.blogspot.com/2013/11/new-test.html

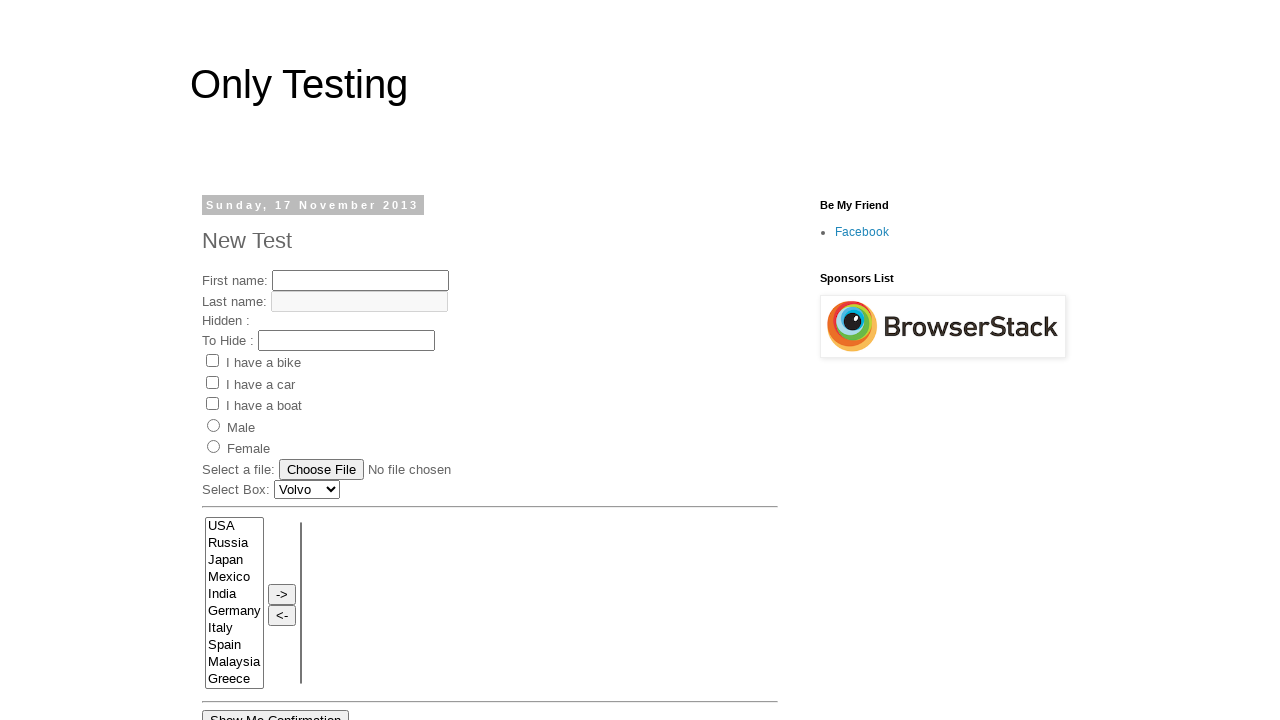

Retrieved text content from element with class name 'date-header'
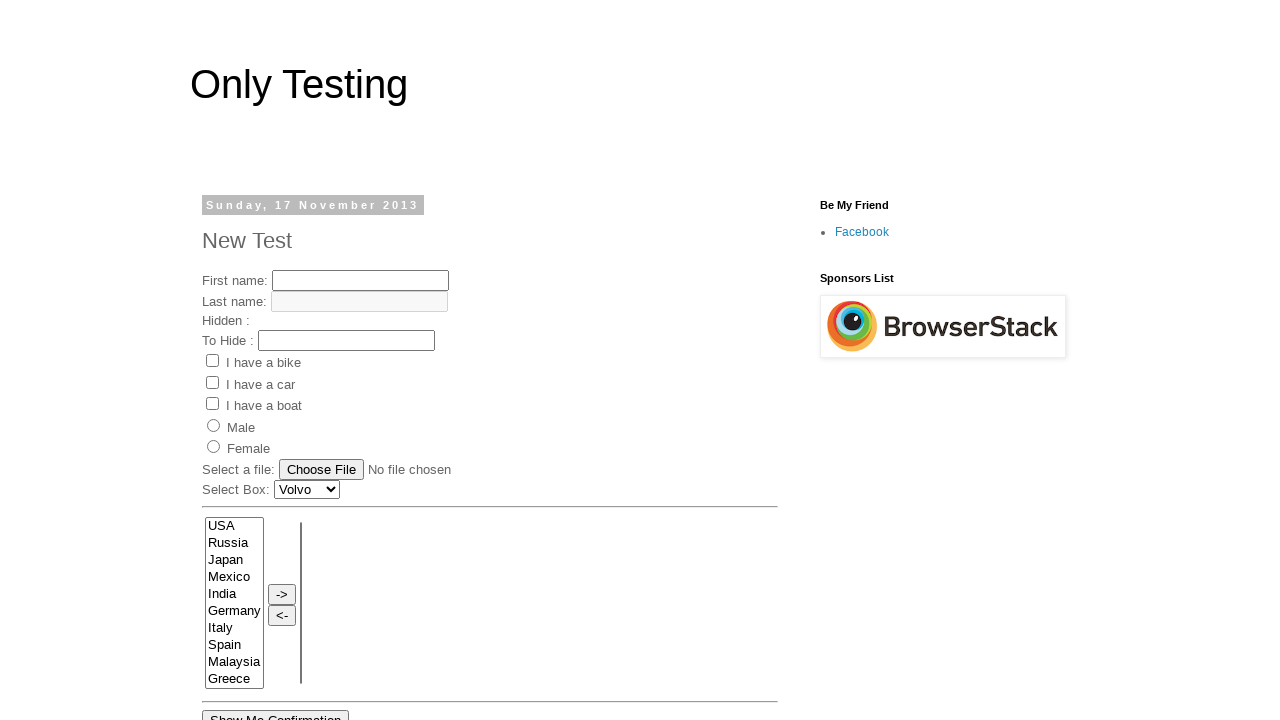

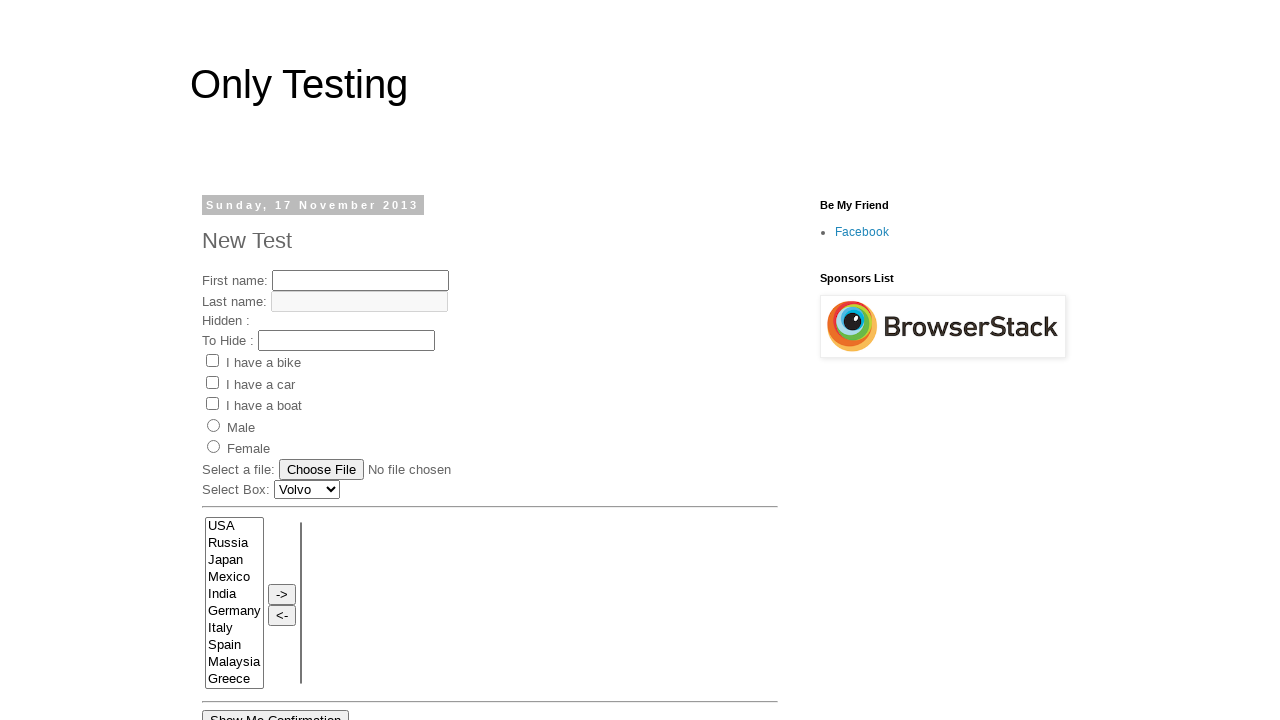